Tests the empty cart functionality by clicking the cart link and verifying the empty cart message is displayed

Starting URL: https://www.kabum.com.br/

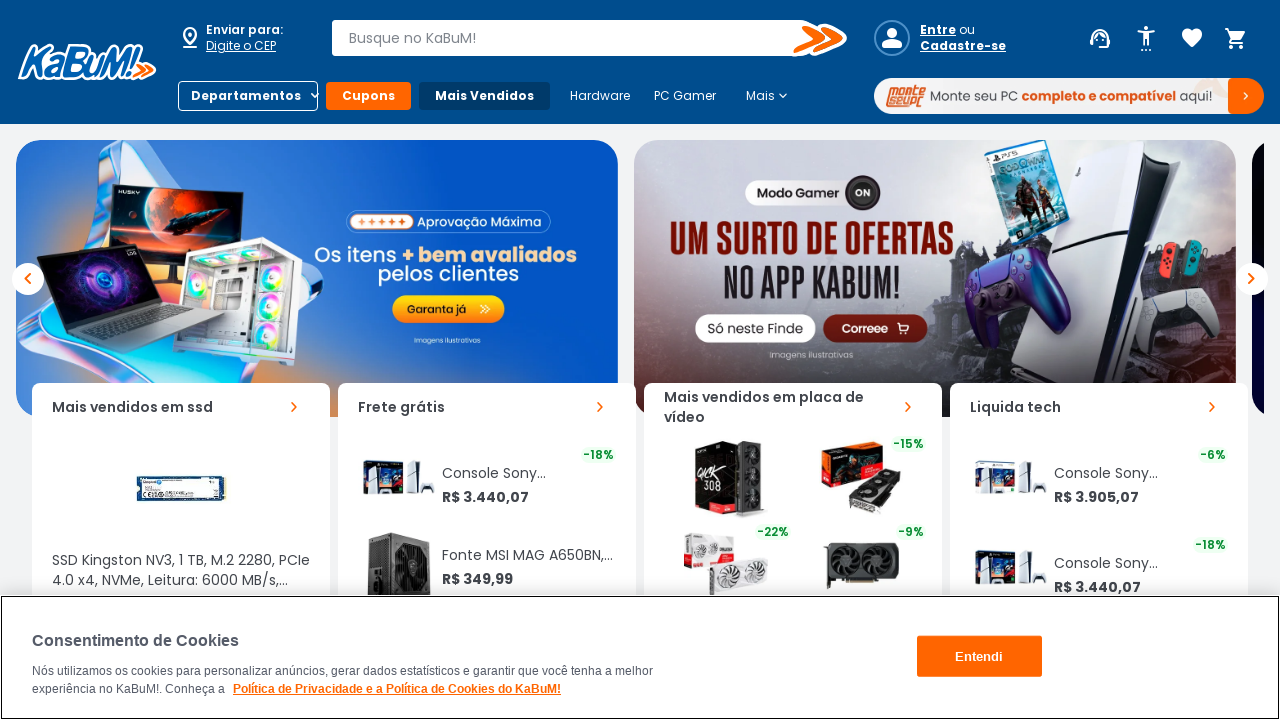

Clicked on the cart link at (1236, 39) on internal:role=link[name="Carrinho"i]
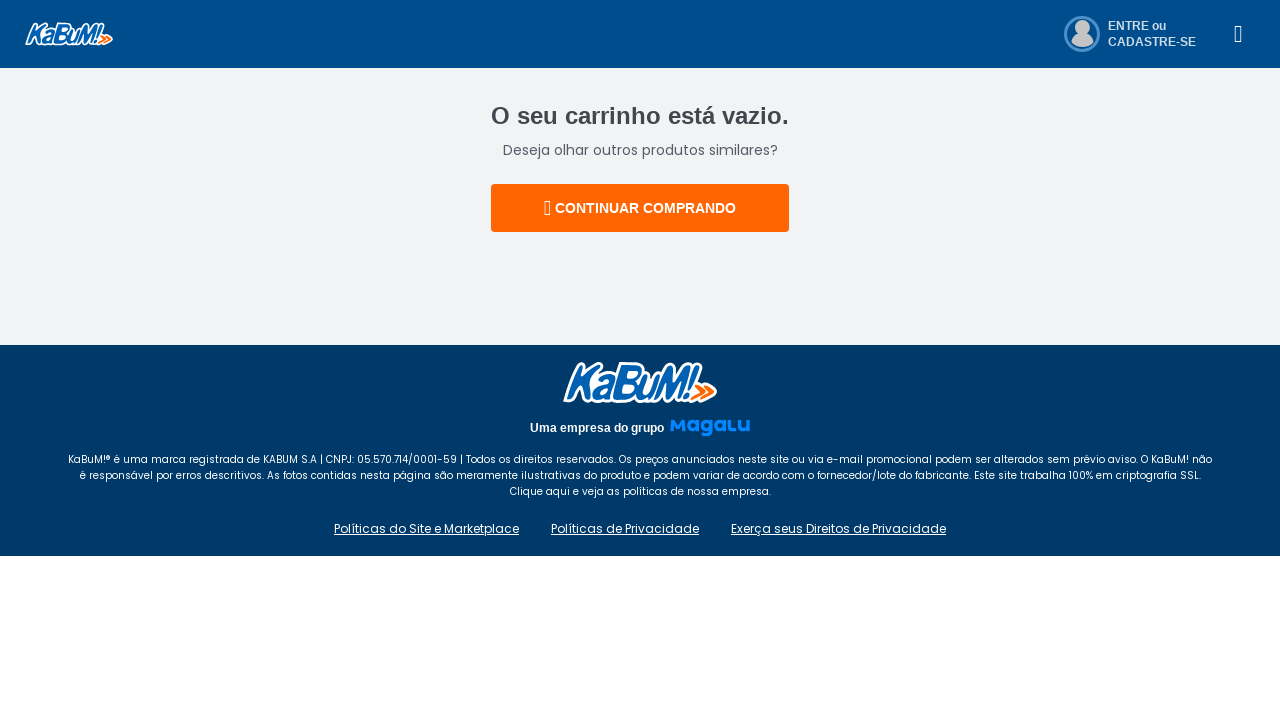

Empty cart message appeared
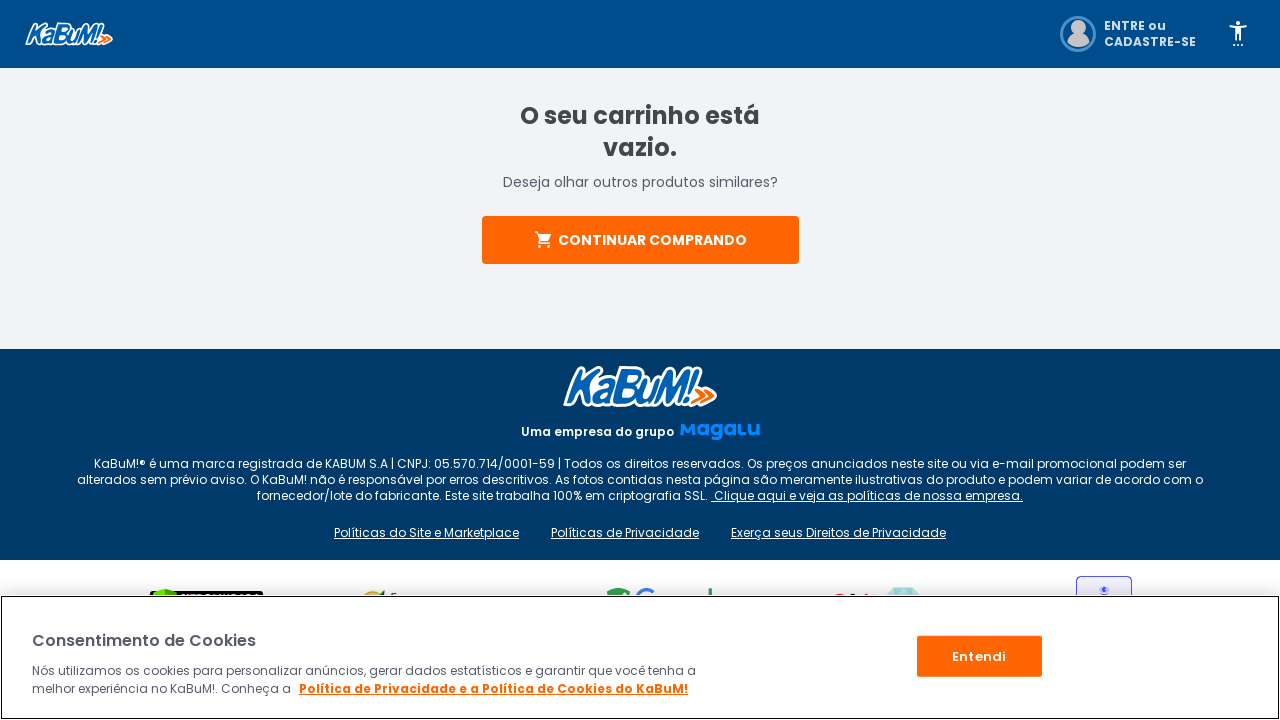

Retrieved empty cart message text
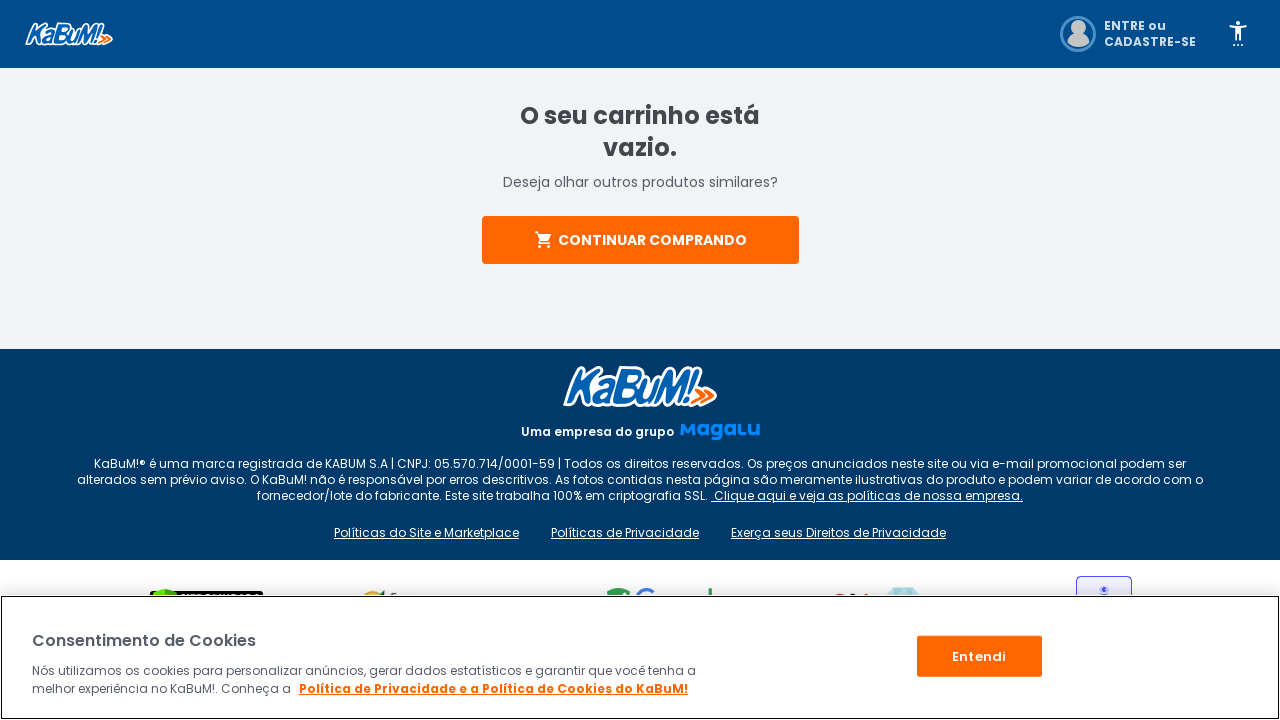

Verified that the empty cart message is displayed correctly
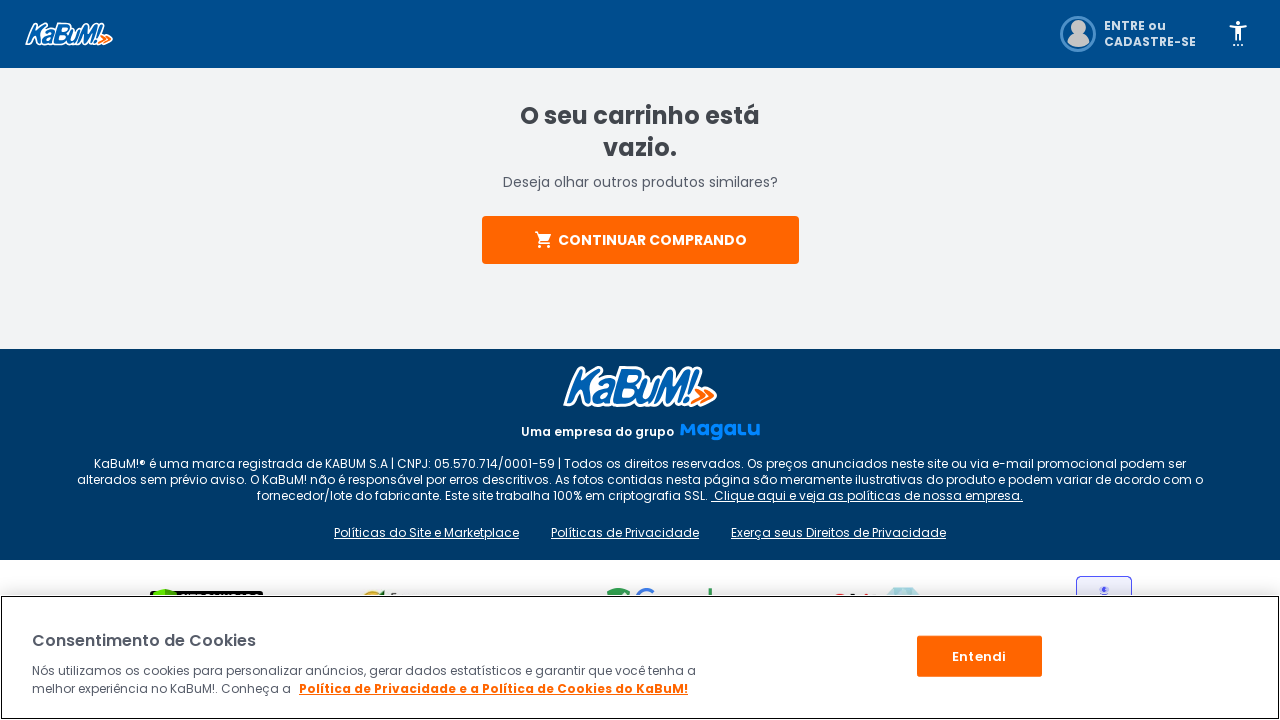

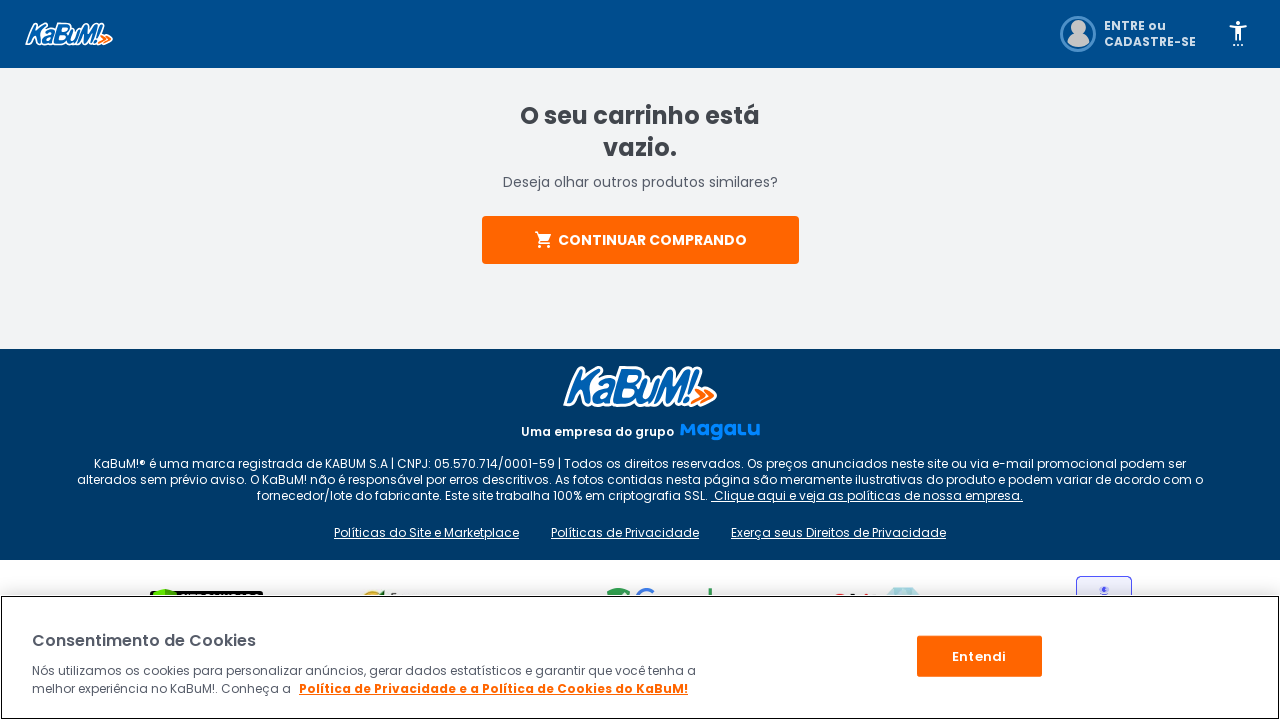